Tests JavaScript prompt dialog by clicking a button that triggers a prompt, entering a name, accepting it, and verifying the entered name appears in the result

Starting URL: https://the-internet.herokuapp.com/javascript_alerts

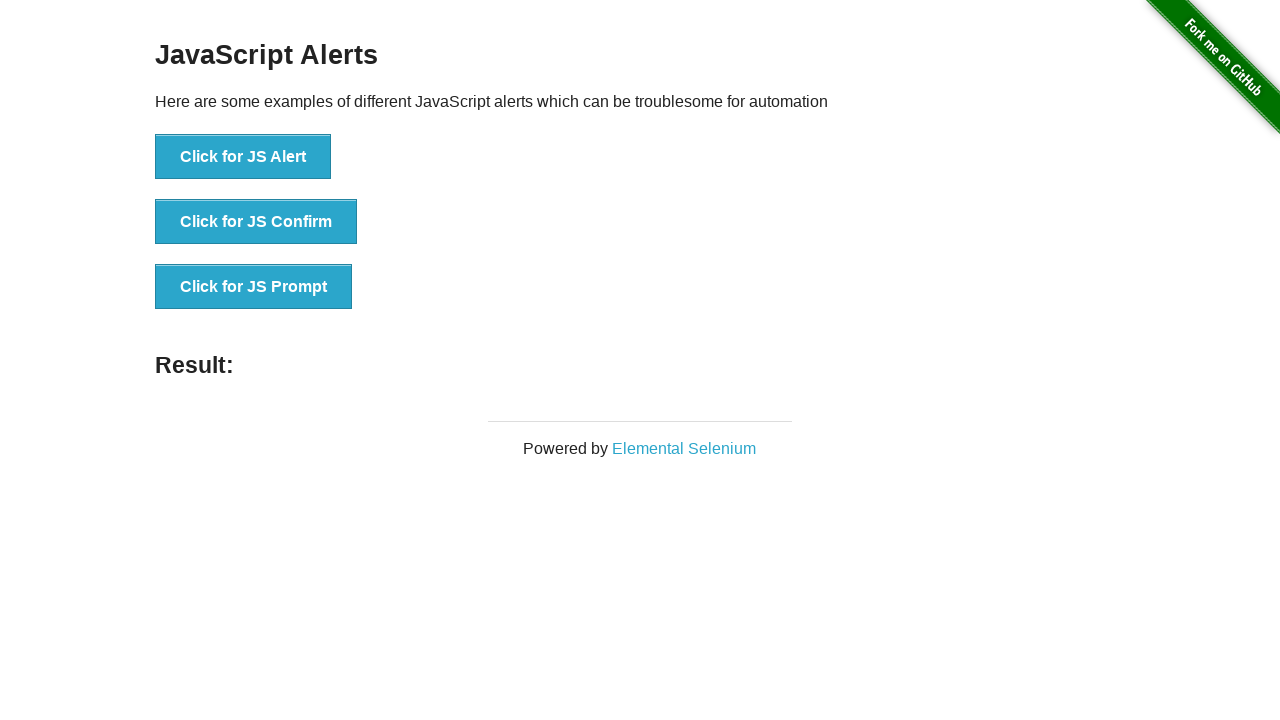

Set up dialog handler to accept prompt with name 'Marcus Thompson'
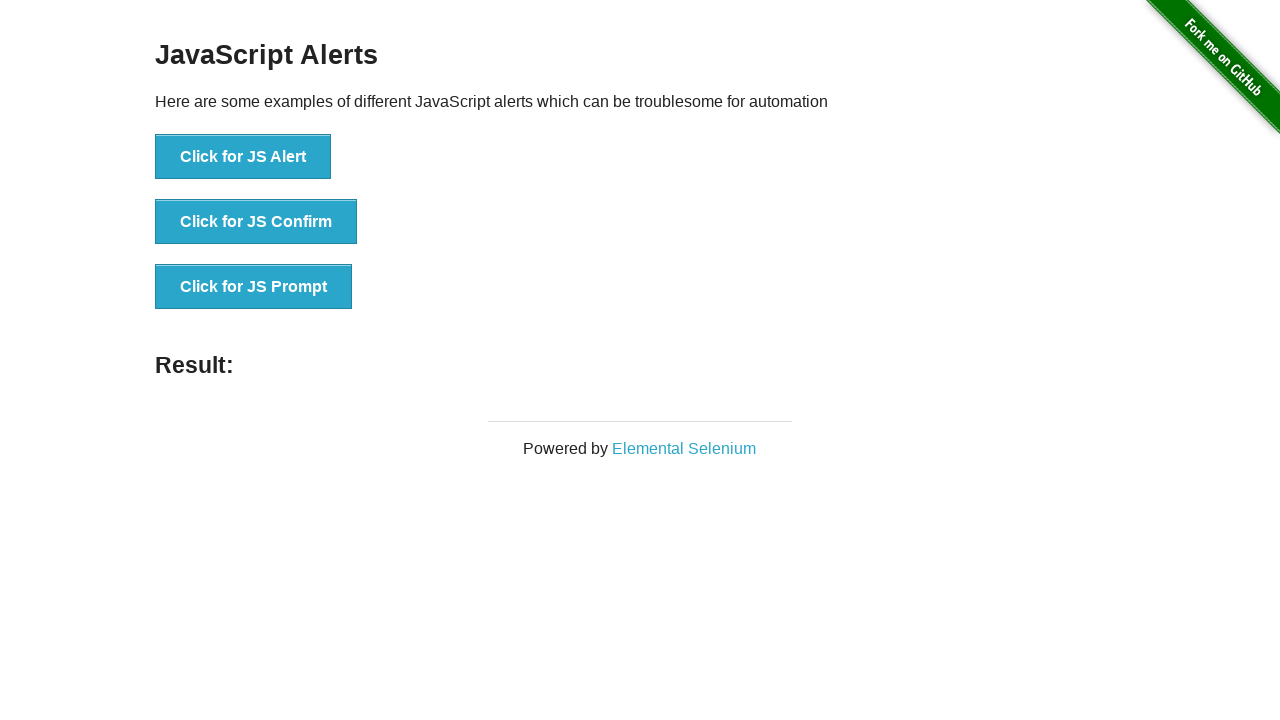

Clicked button to trigger JavaScript prompt dialog at (254, 287) on xpath=//*[text()='Click for JS Prompt']
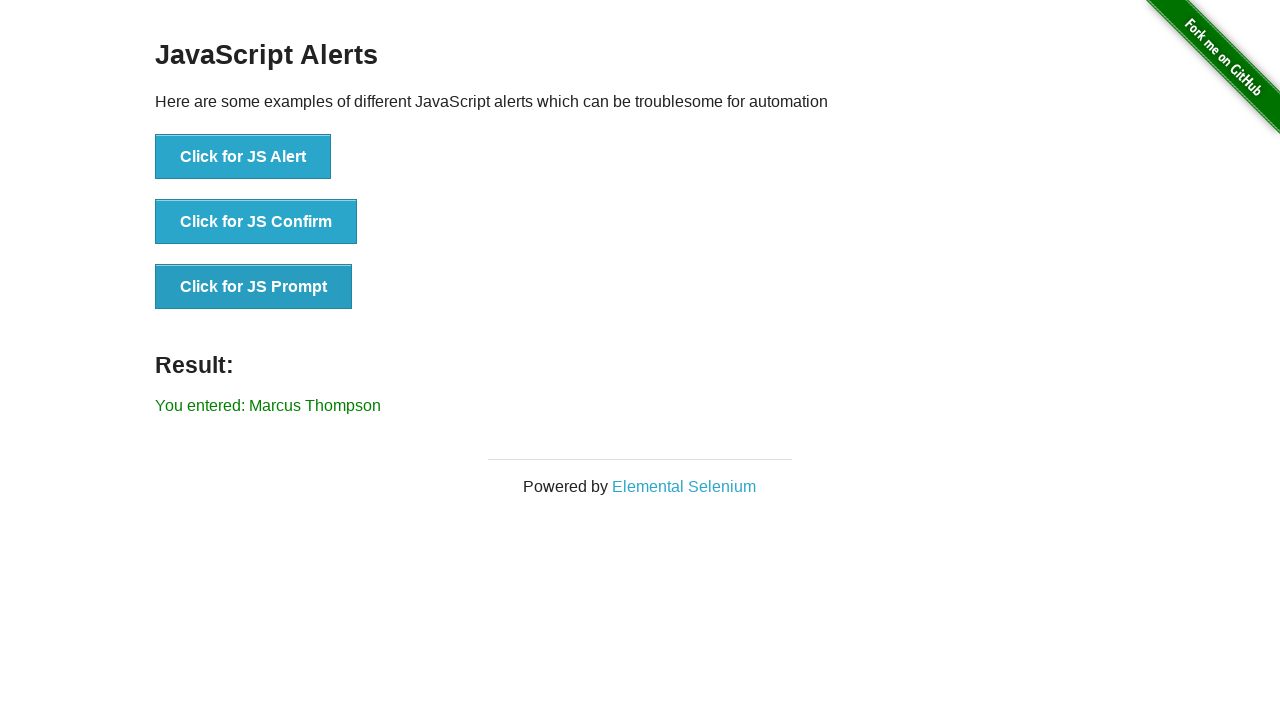

Result element appeared after accepting prompt
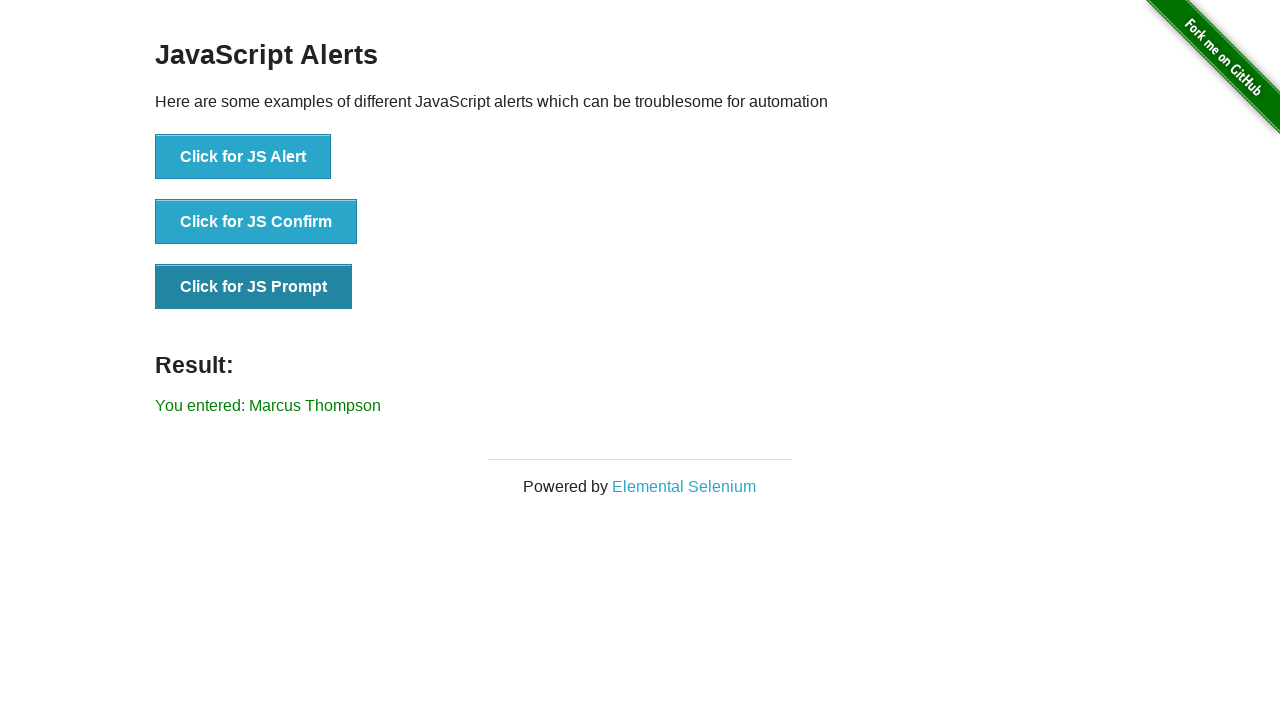

Located result element
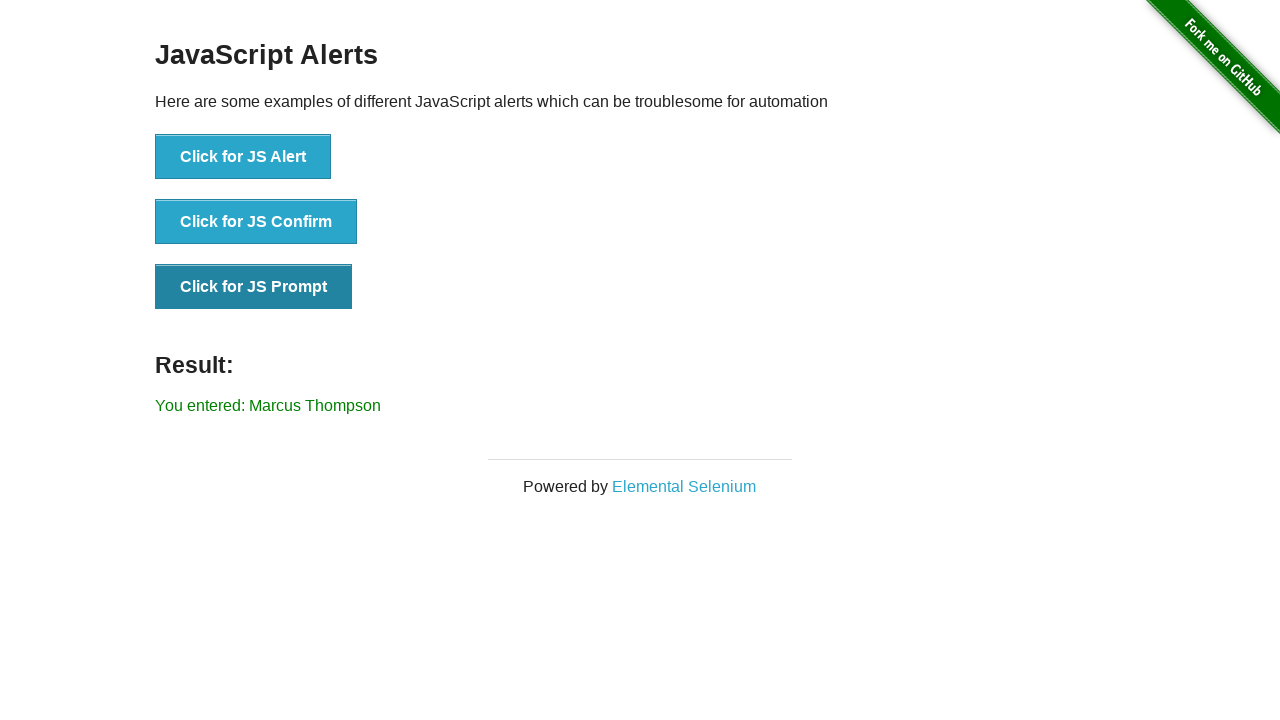

Verified that 'Marcus Thompson' appears in the result message
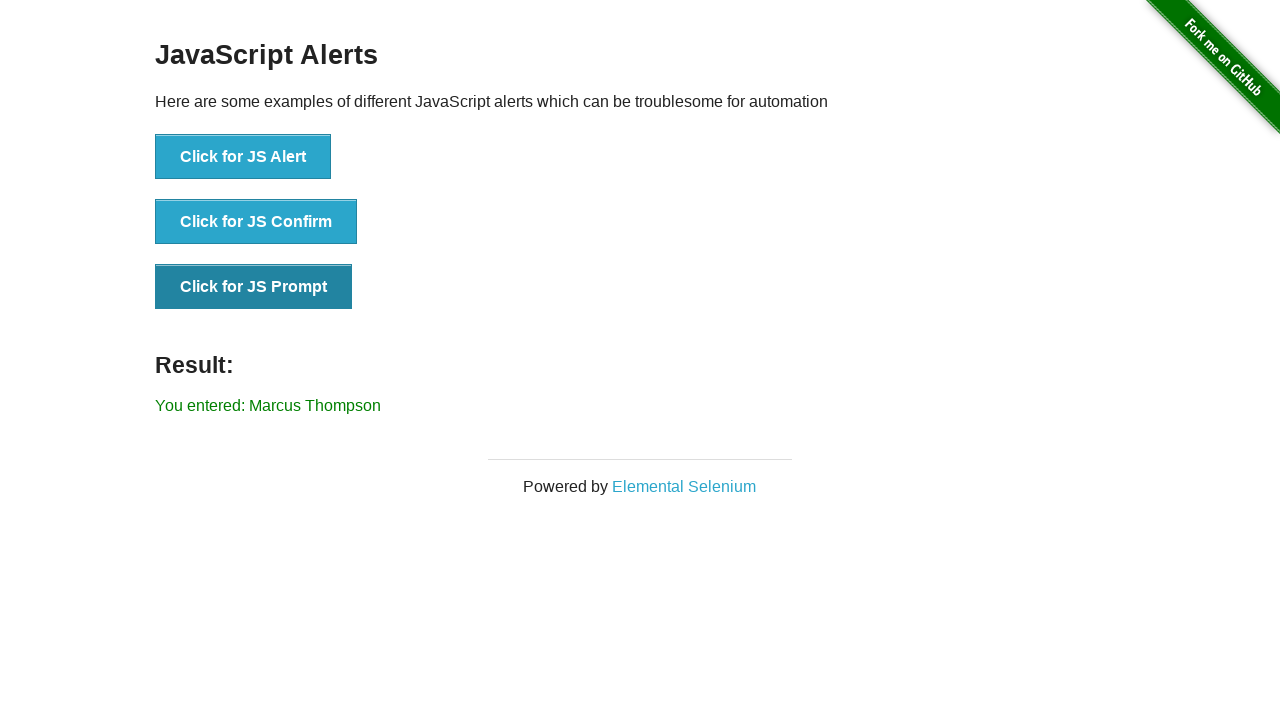

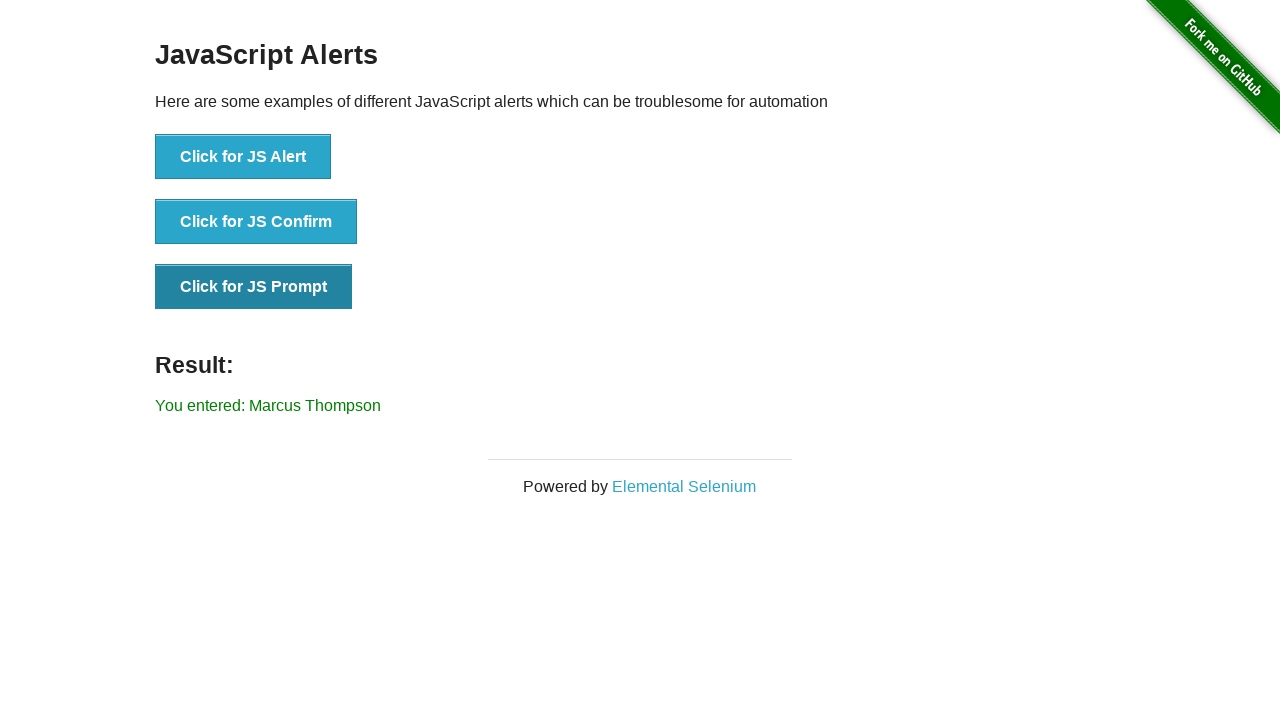